Tests XPath selectors on a shop page by navigating to the shop section, scrolling to various price elements, and highlighting them using JavaScript execution

Starting URL: https://keybooks.ro

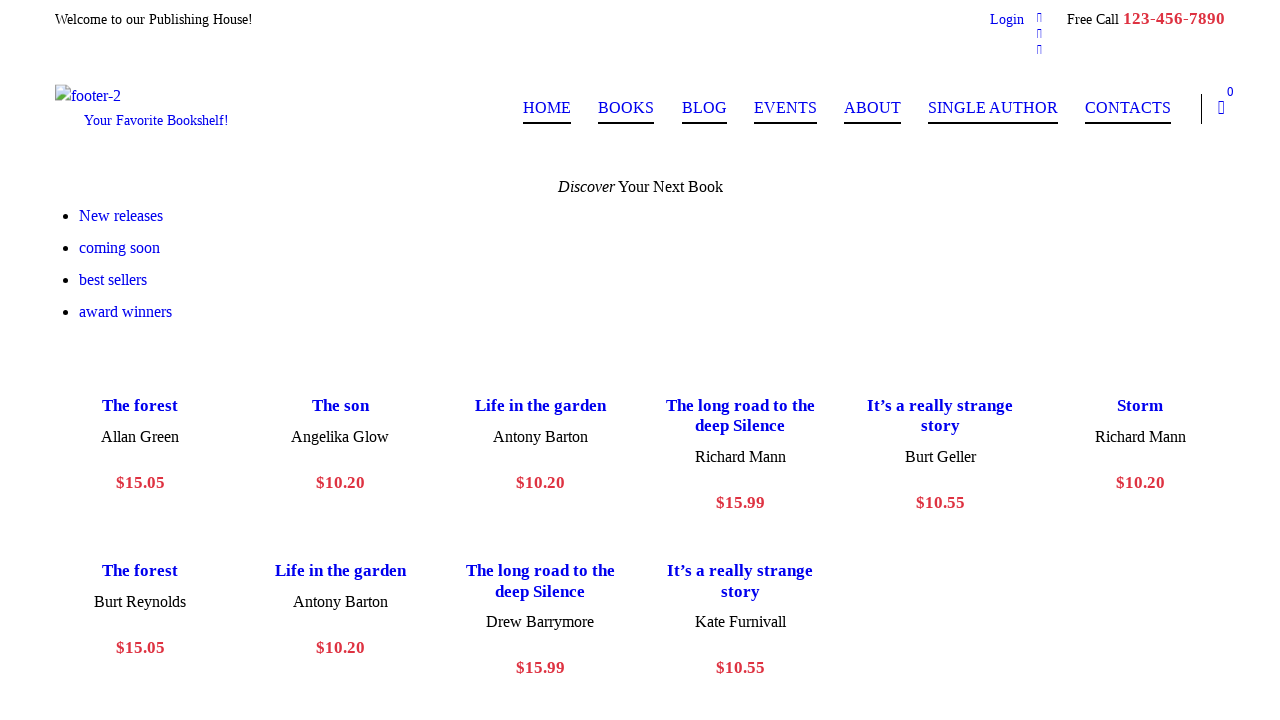

Clicked shop link to navigate to shop page at (626, 108) on a[href*='shop']
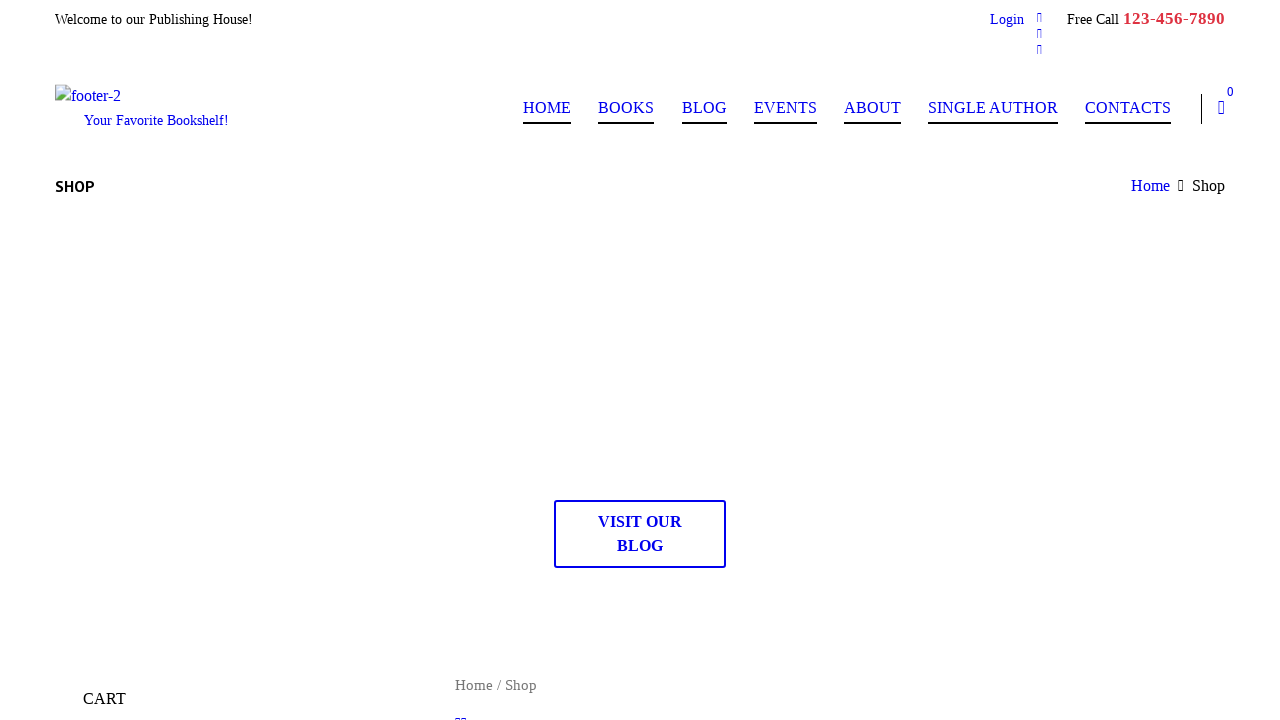

Shop page loaded with price elements visible
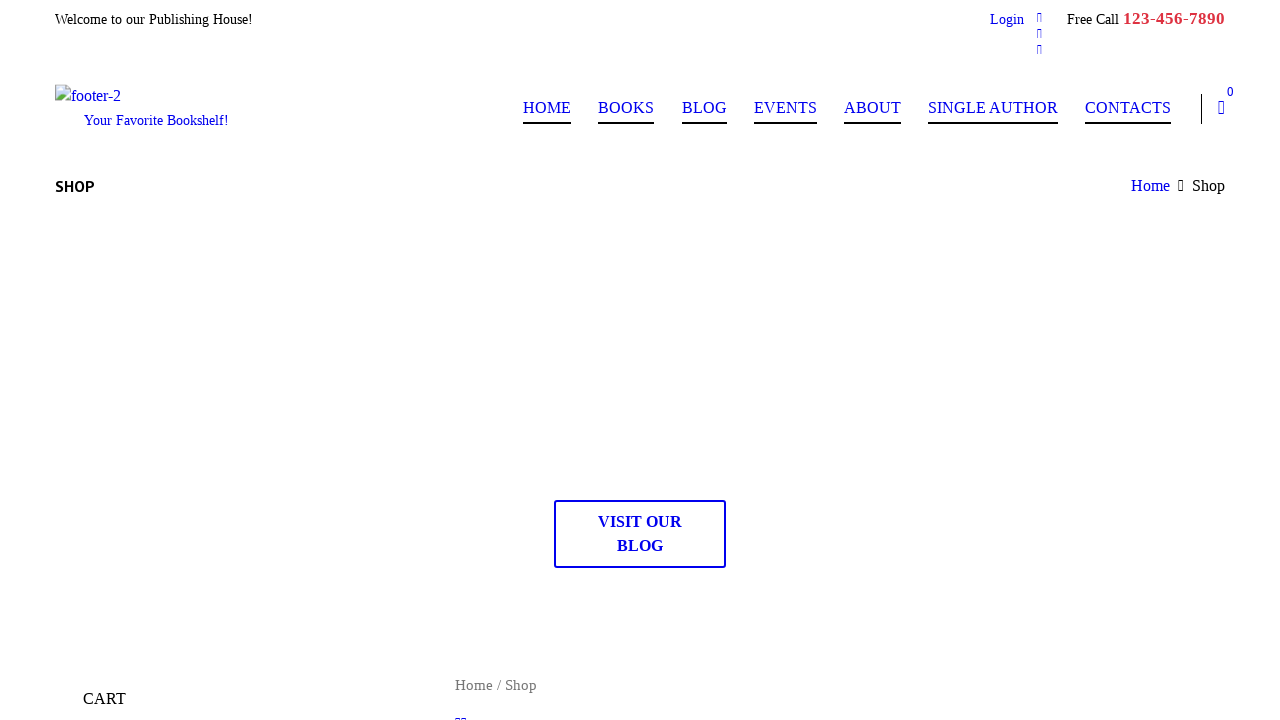

Scrolled down 1200 pixels to view more products
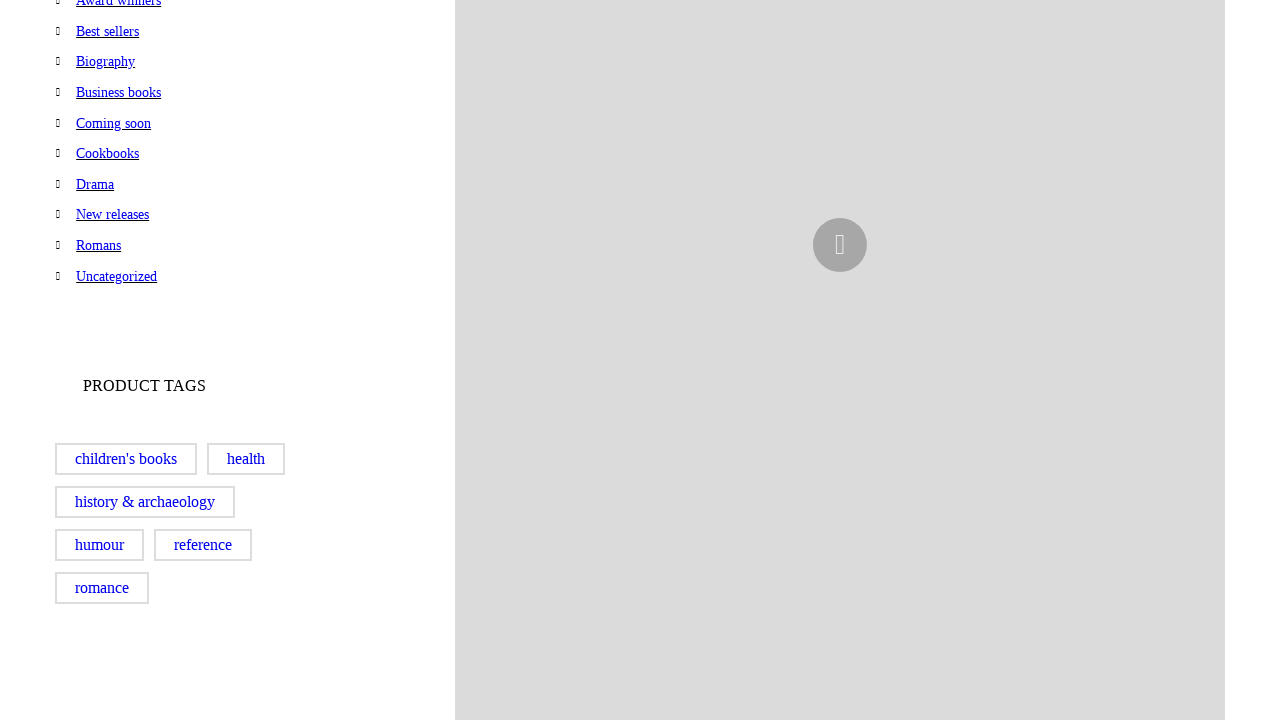

Found and highlighted $14.99 price element with orange background and blue border
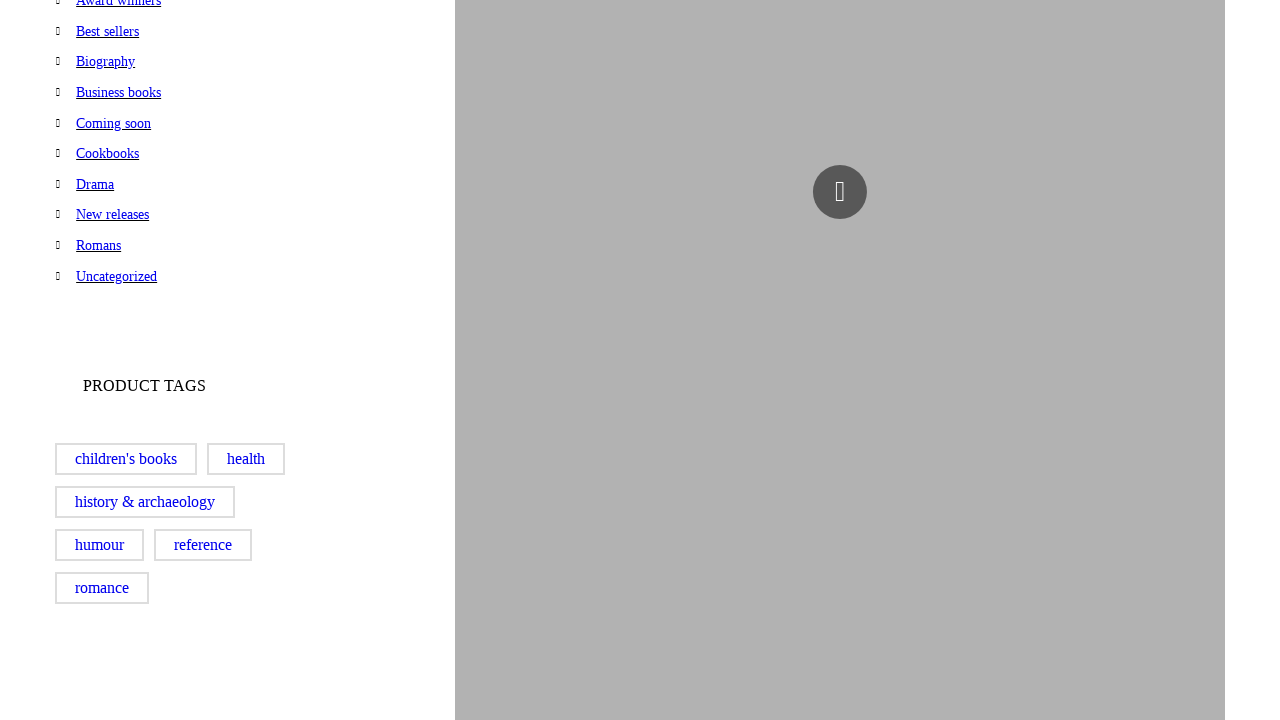

Found and highlighted original price element (10.35) with orange background and blue border
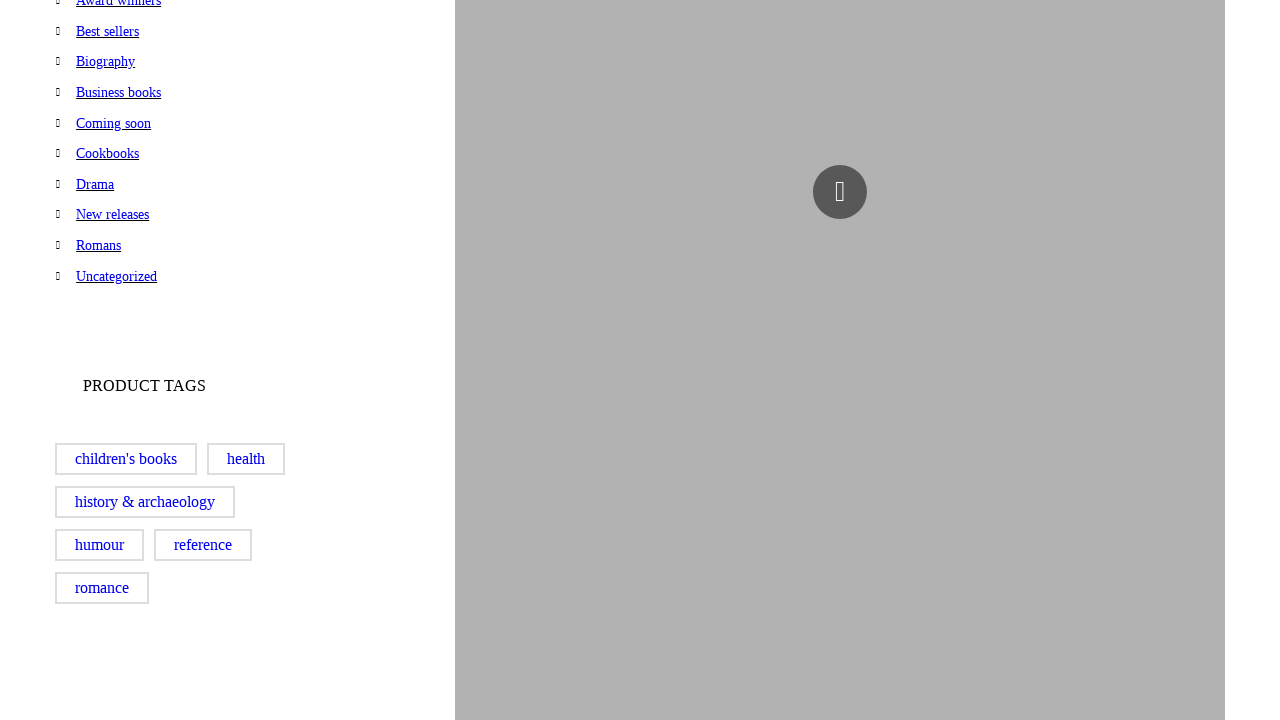

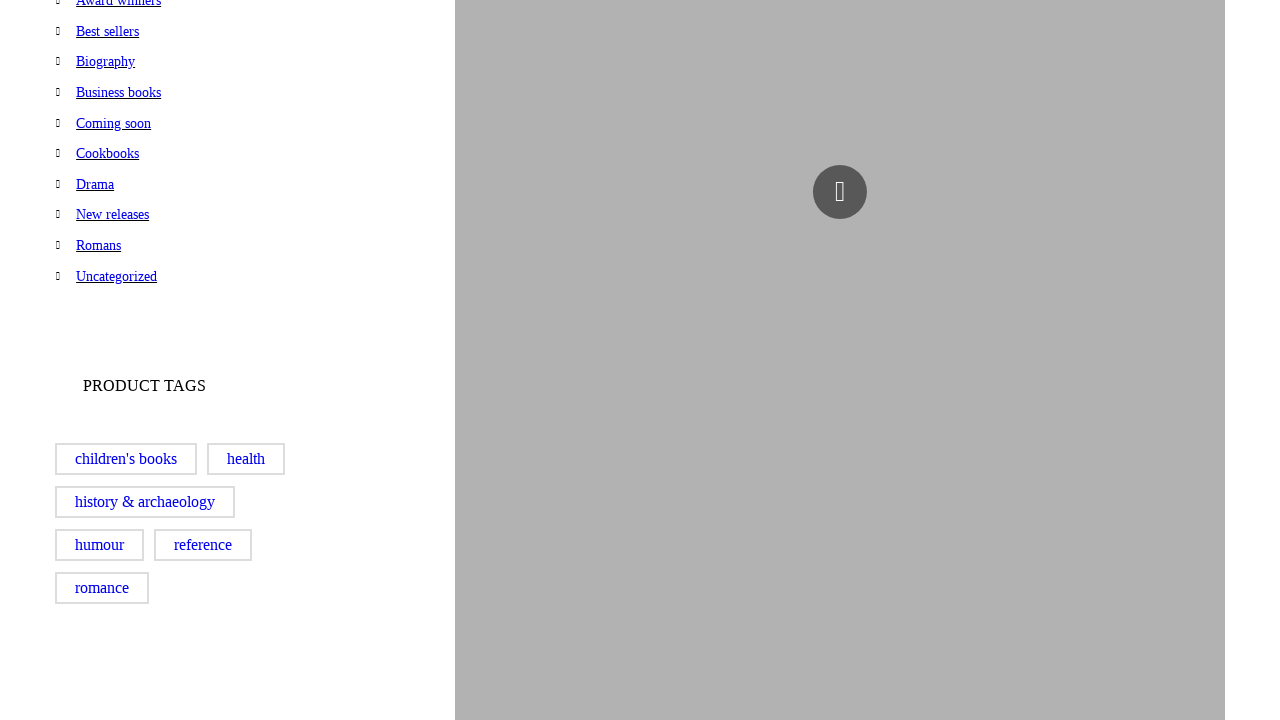